Tests basic input field interactions on a Selenium test page by verifying the page title, reading existing input value, clearing the input field, and entering new text.

Starting URL: https://www.selenium.dev/selenium/web/xhtmlTest.html

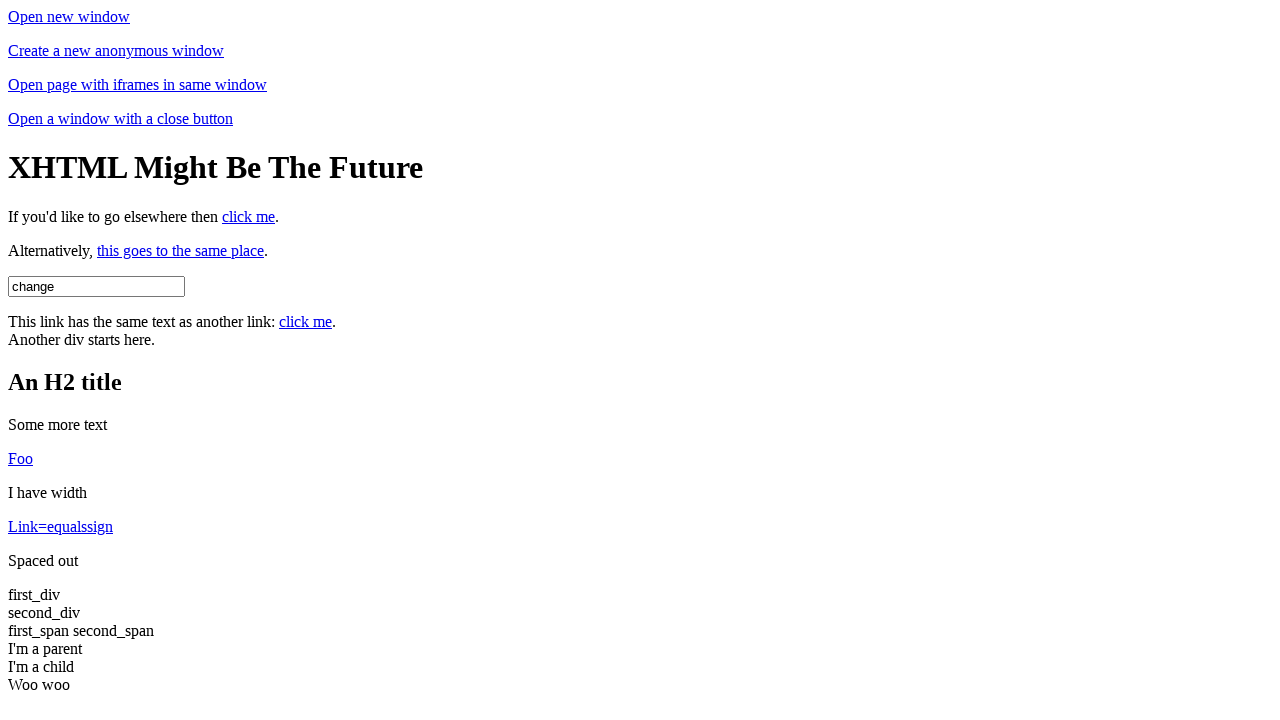

Verified page title is 'XHTML Test Page'
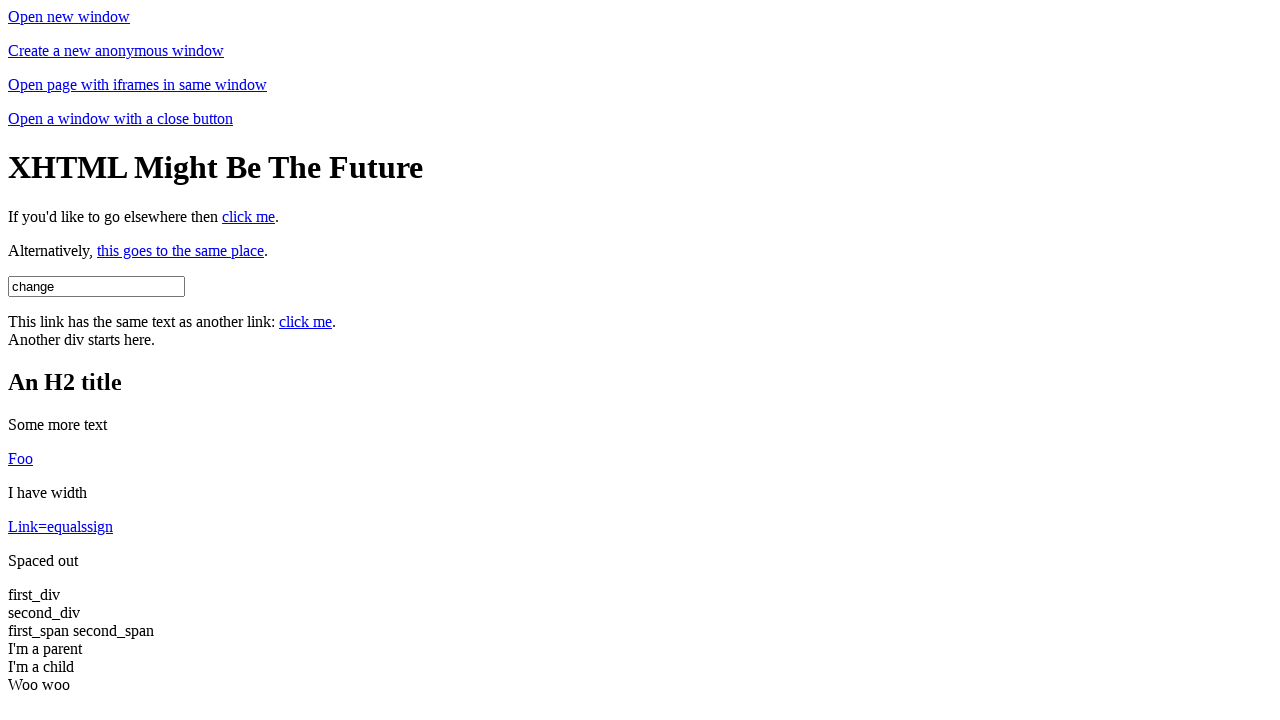

Located input element with id 'username'
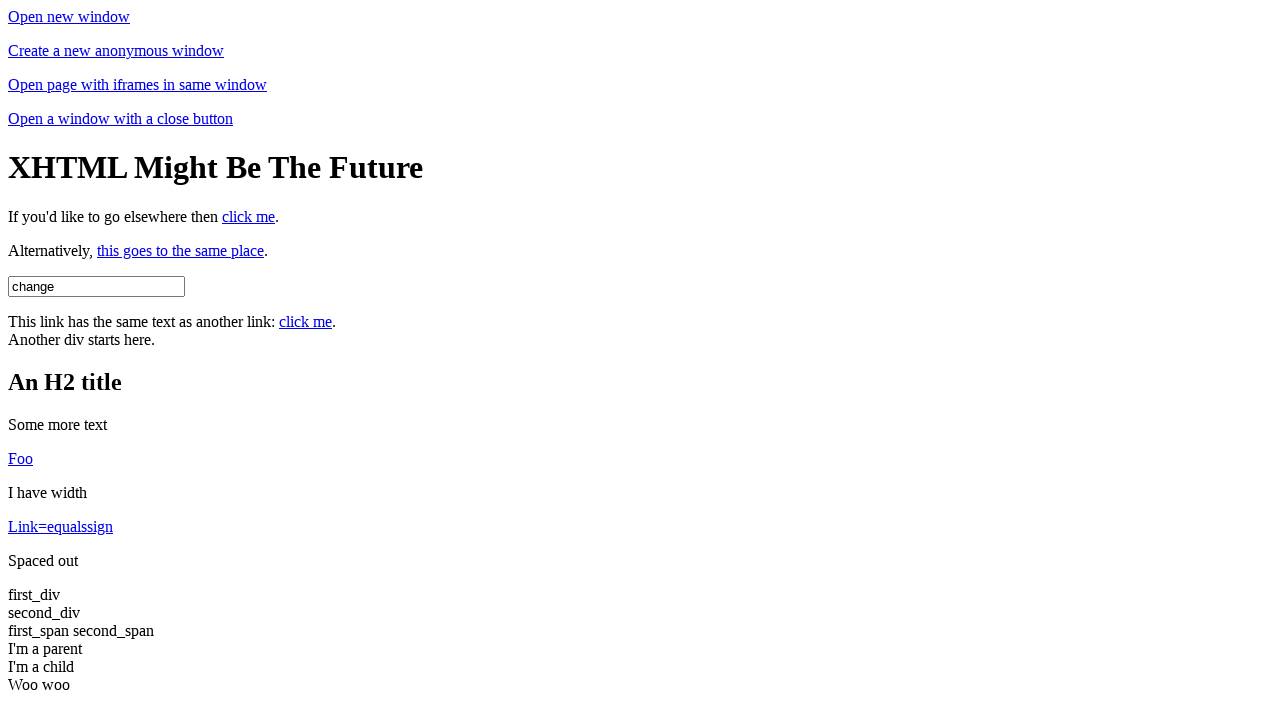

Waited for input element to be visible
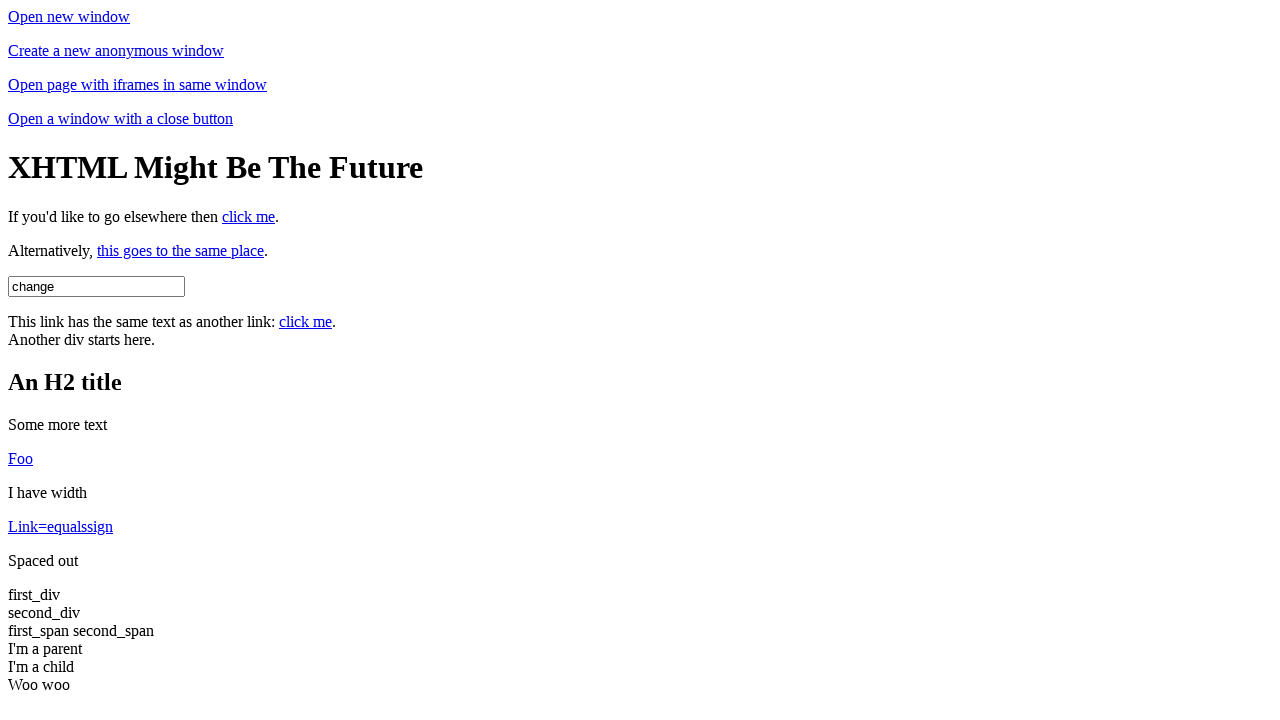

Cleared the input field on #username
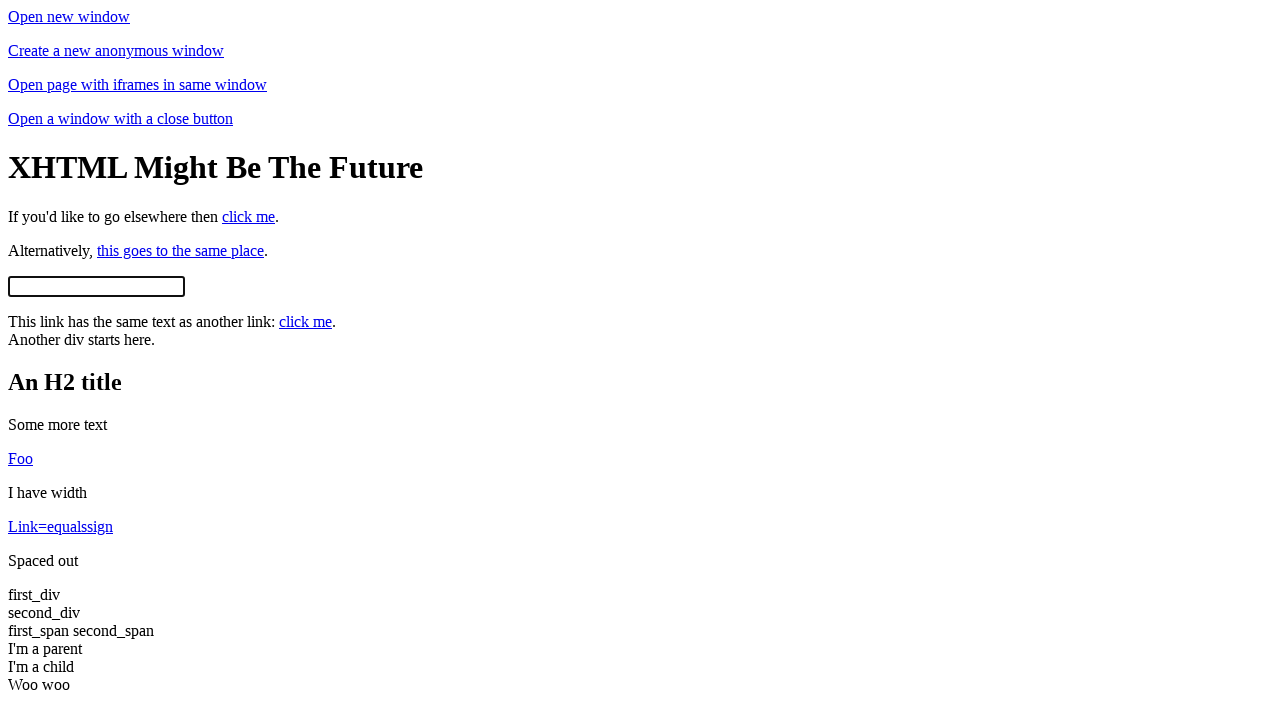

Entered 'Changed' into the input field on #username
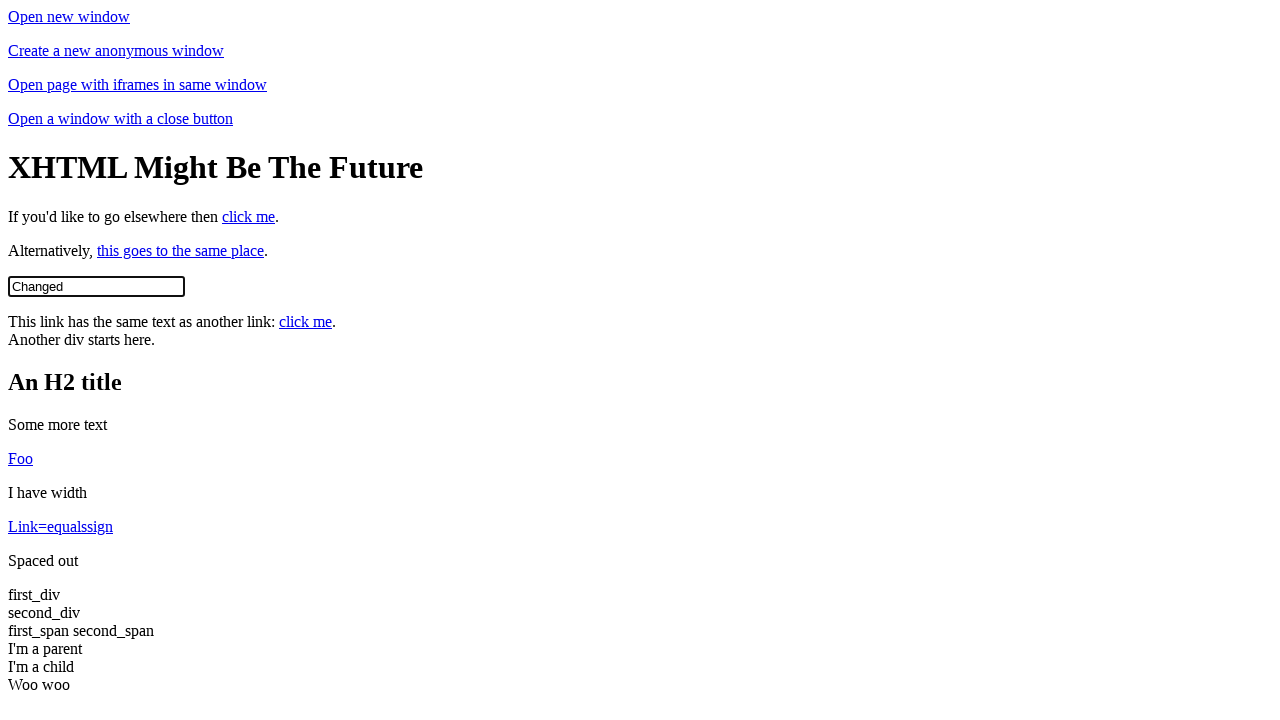

Verified input field contains 'Changed'
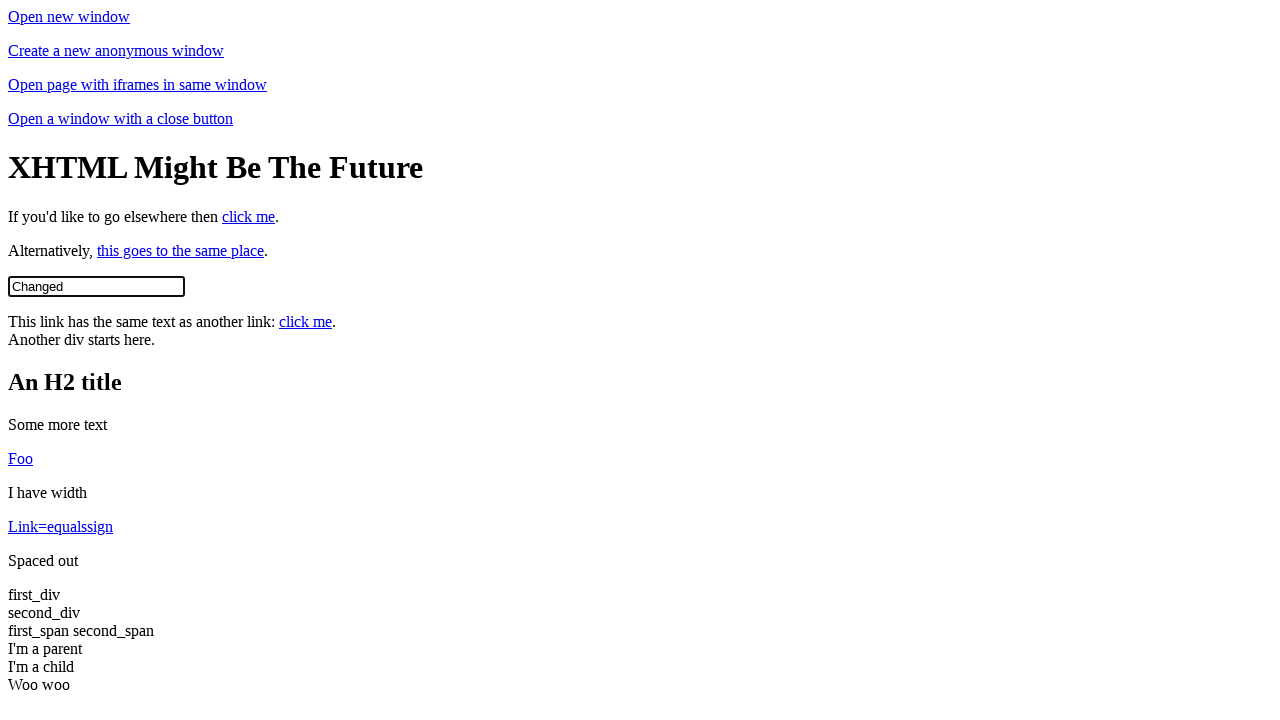

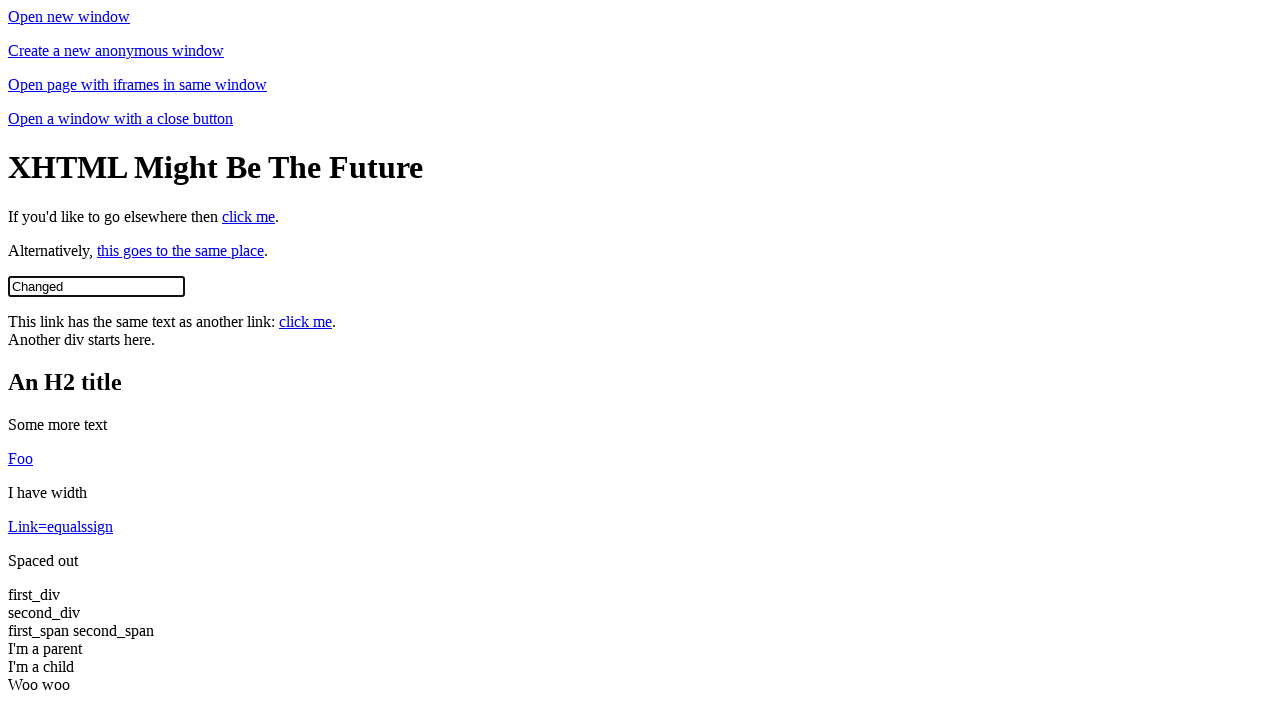